Tests drag-and-drop functionality on jQuery UI demo page by dragging an element onto a droppable target within an iframe and verifying the drop action changes the target's class attribute.

Starting URL: http://jqueryui.com/droppable/

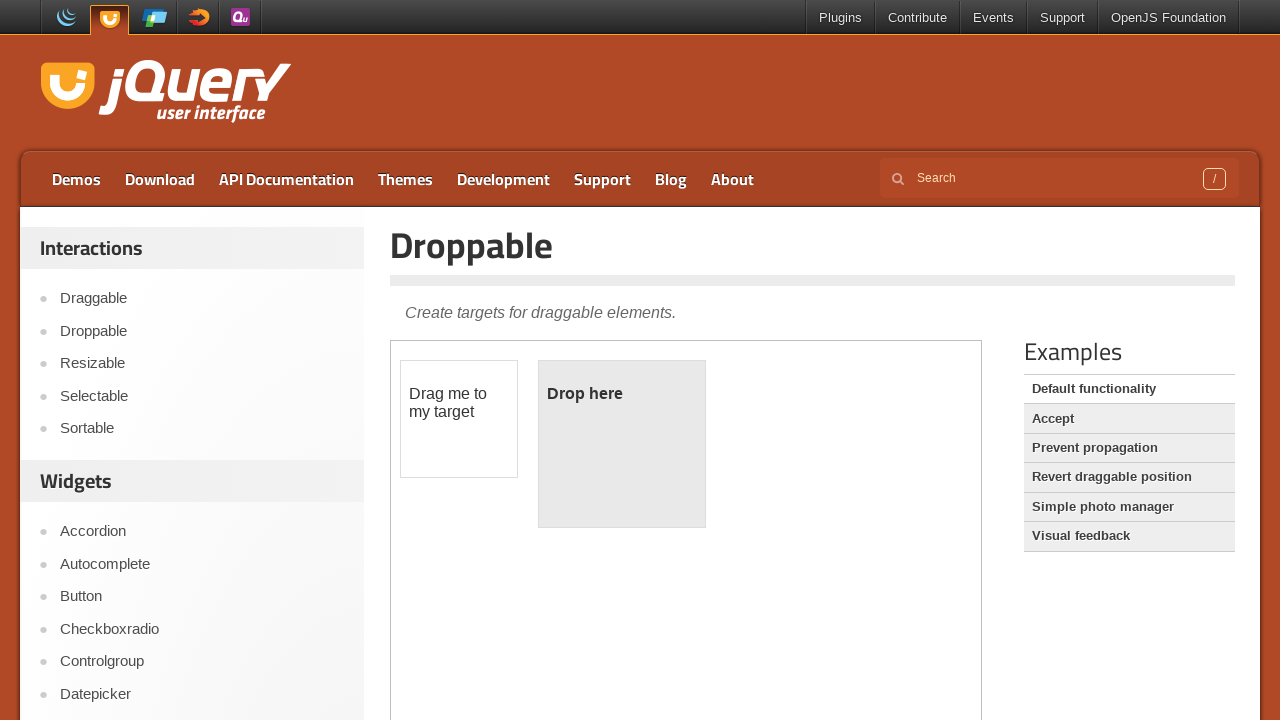

Waited for page to load in networkidle state
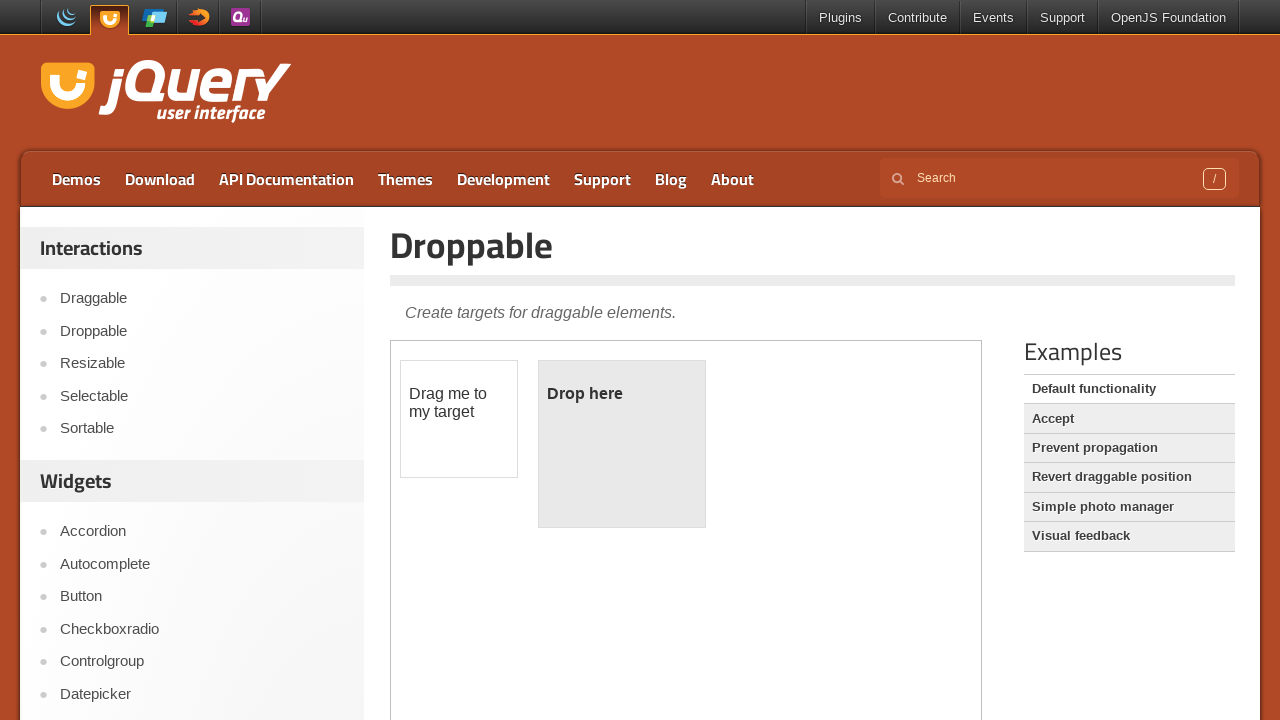

Located the demo iframe
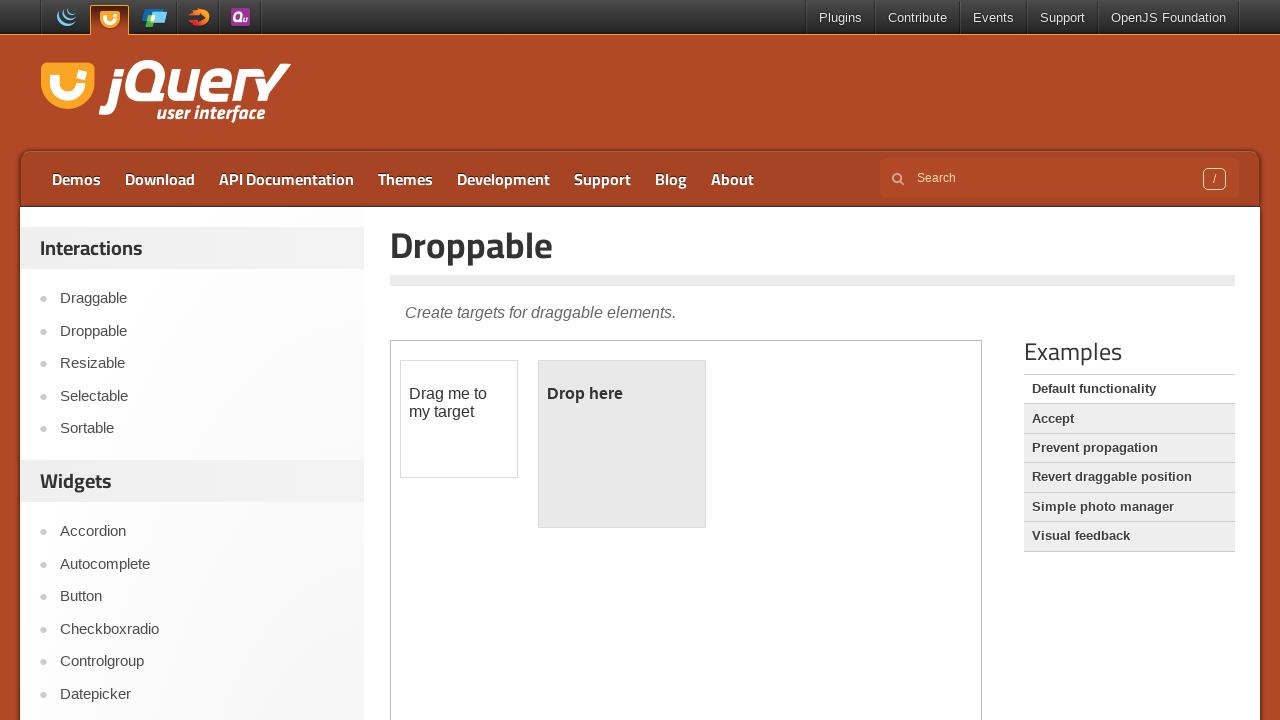

Located the draggable element (#draggable)
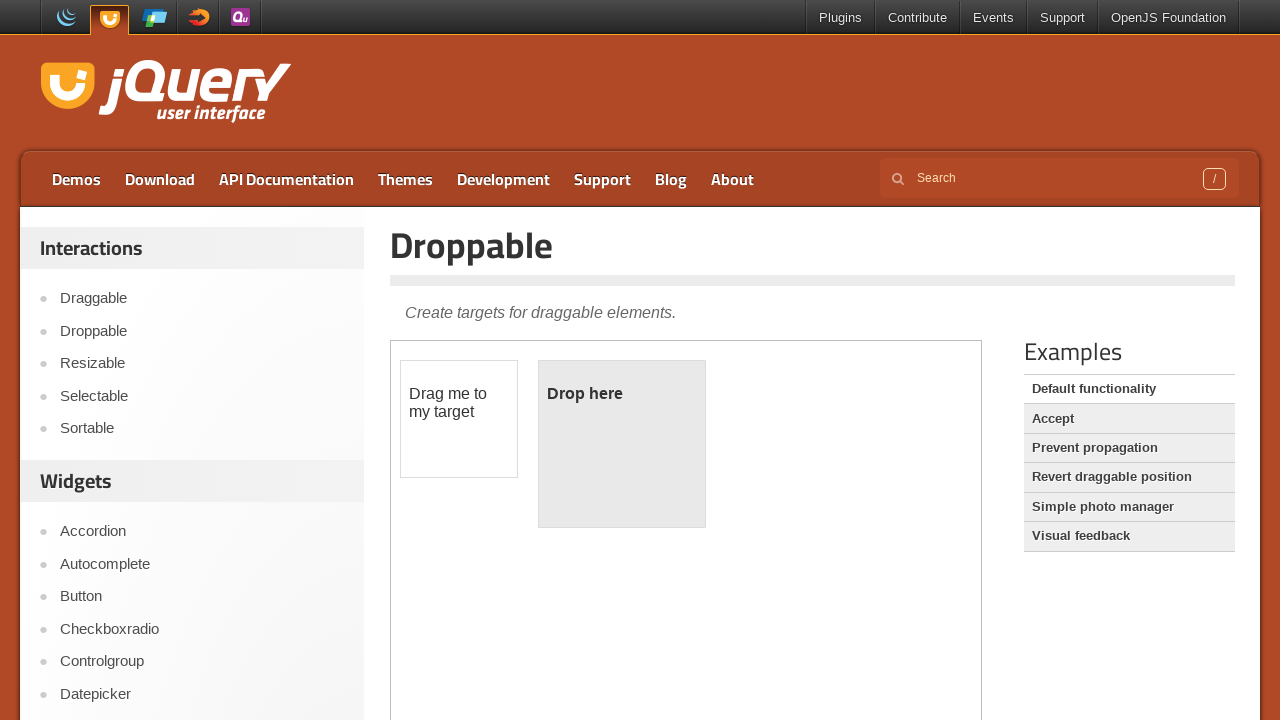

Located the droppable element (#droppable)
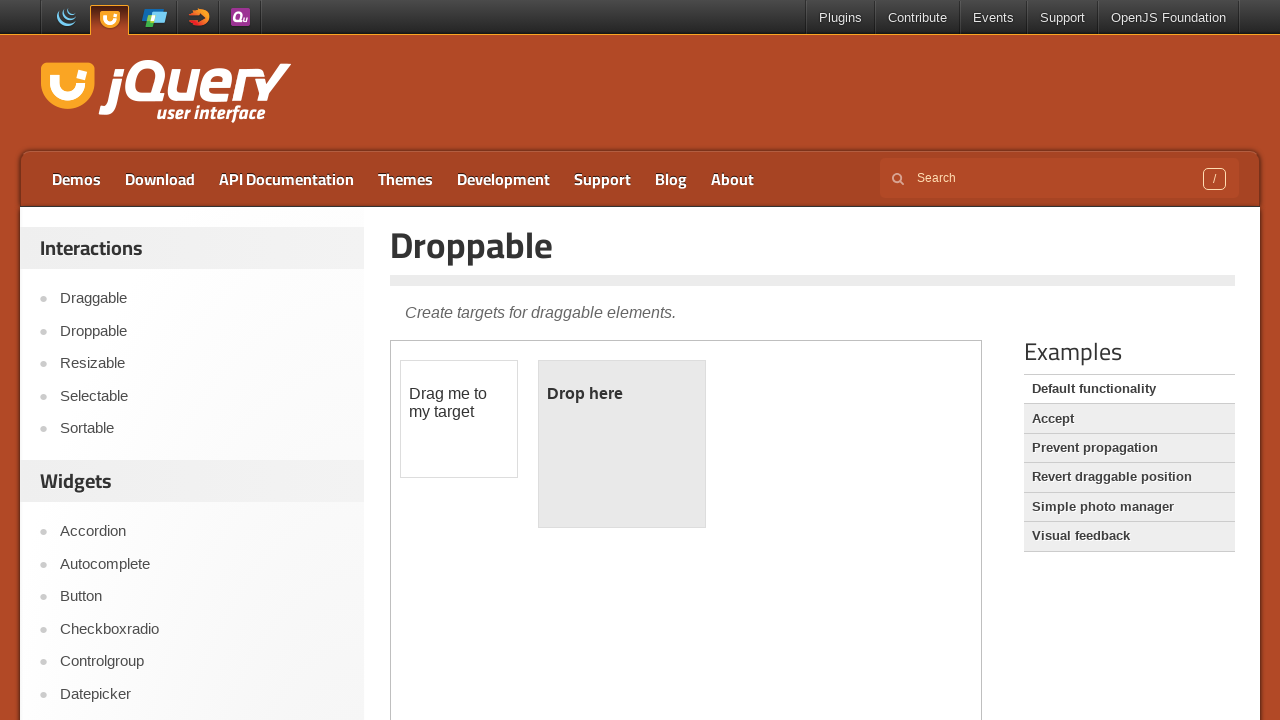

Retrieved droppable element class before drop: 'ui-widget-header ui-droppable'
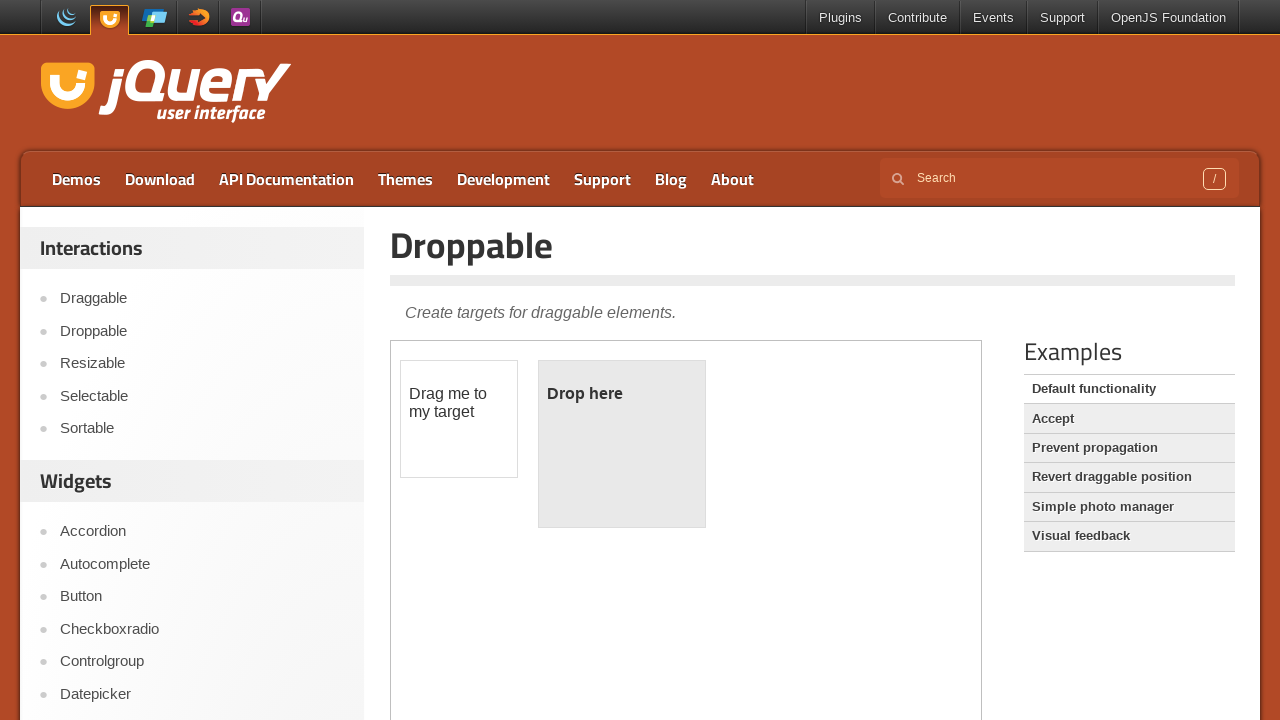

Dragged the draggable element onto the droppable target at (622, 444)
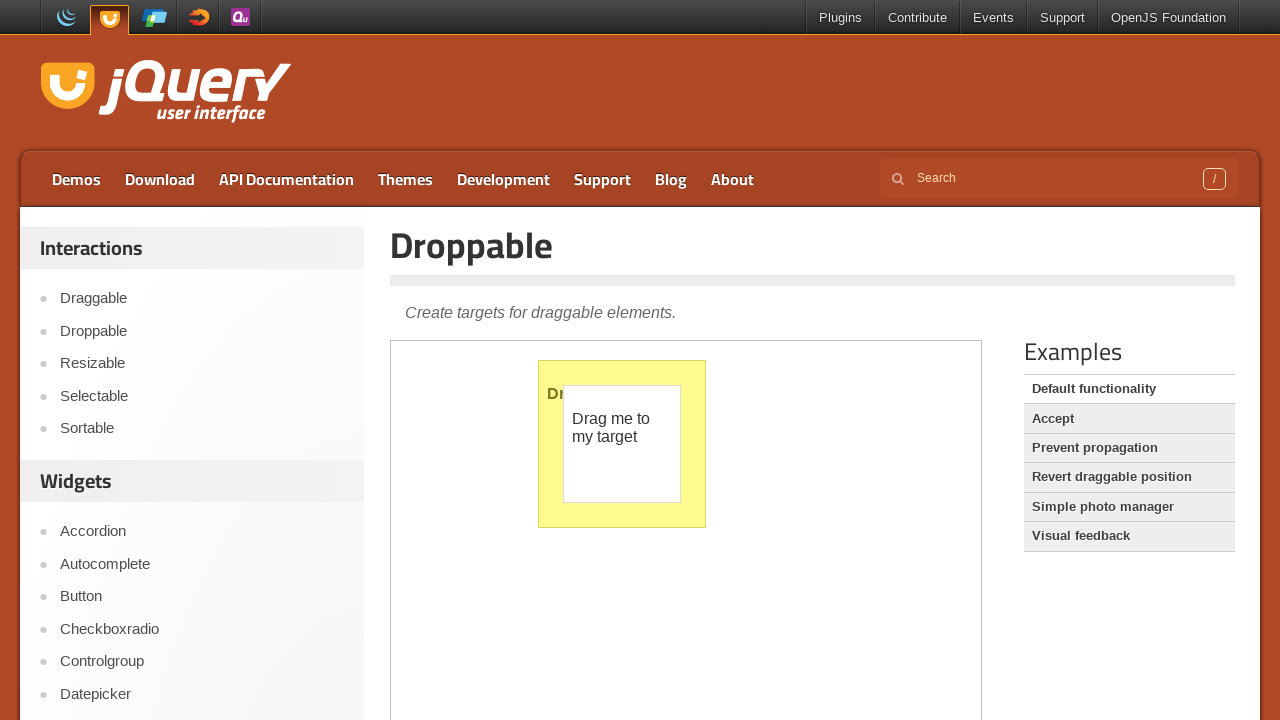

Retrieved droppable element class after drop: 'ui-widget-header ui-droppable ui-state-highlight'
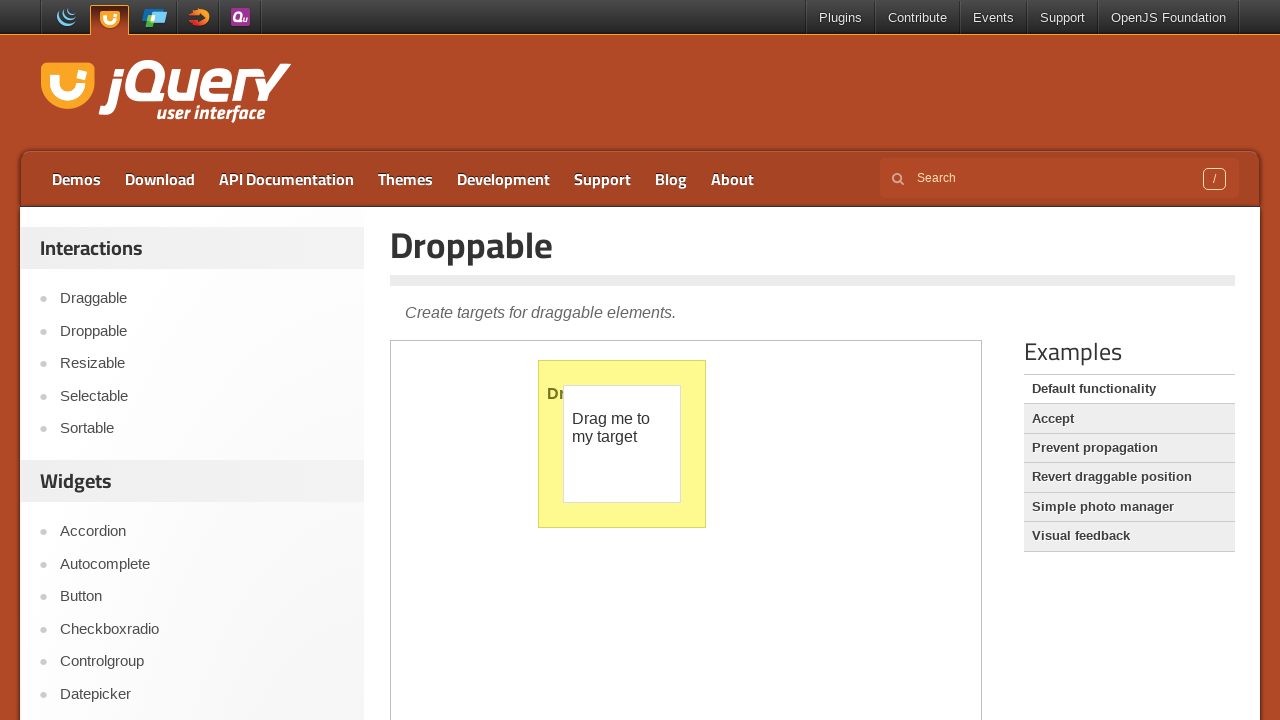

Verified that the droppable element's class changed after the drop action
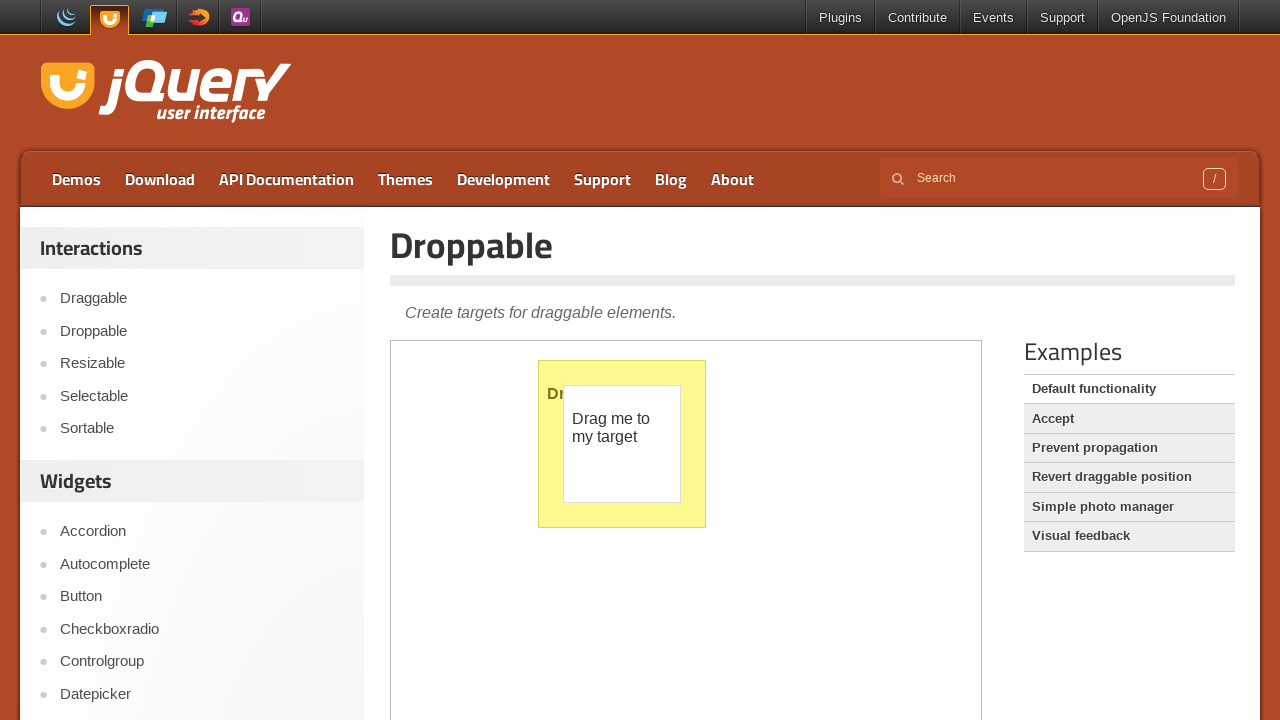

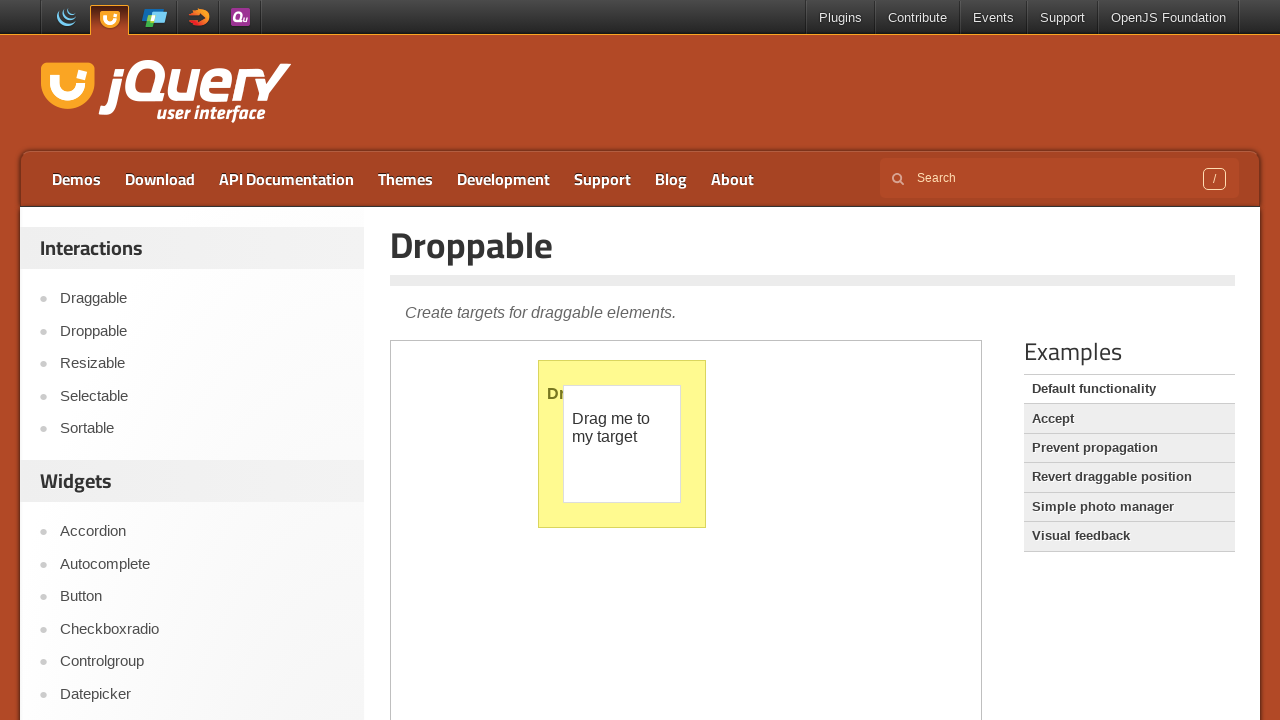